Tests basic browser functionality by navigating to a wholesale website and verifying the page loads successfully.

Starting URL: https://www.poundwholesale.co.uk

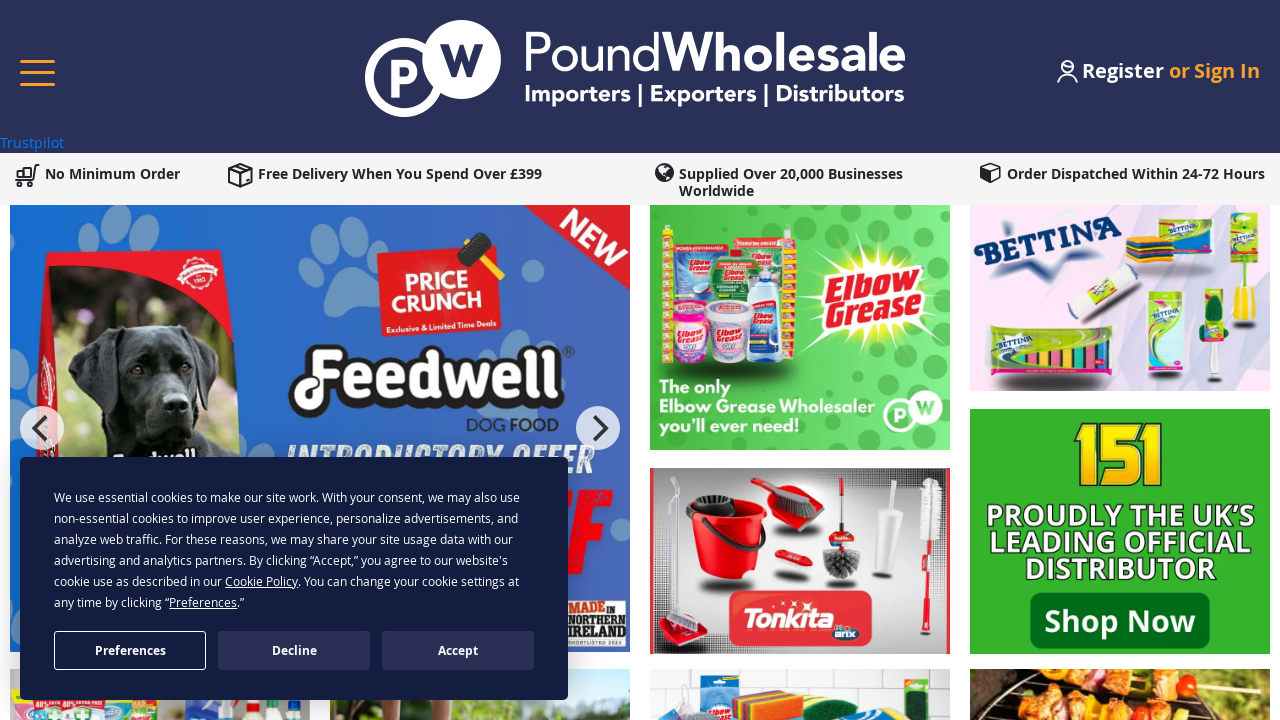

Navigated to Pound Wholesale website and waited for DOM to load
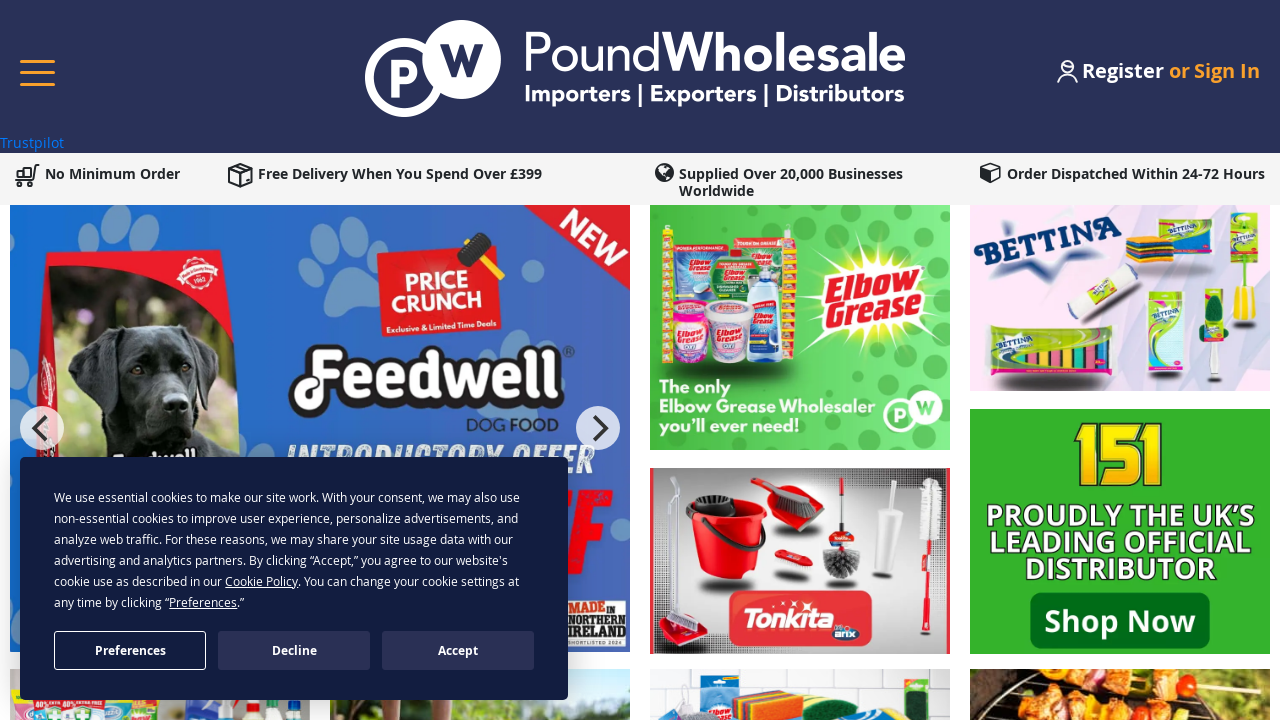

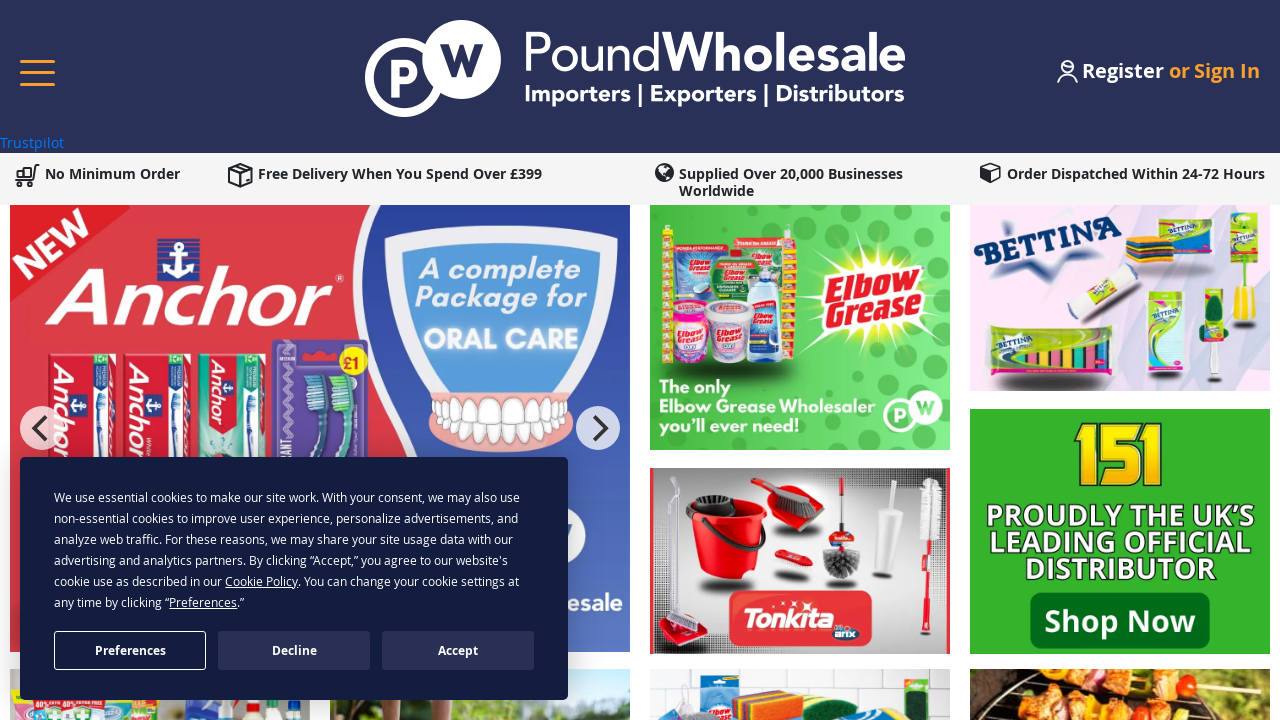